Tests a practice form on Rahul Shetty Academy by filling in name, email, password fields, selecting options from a dropdown, clicking a checkbox, submitting the form, and selecting a radio button.

Starting URL: https://rahulshettyacademy.com/angularpractice/

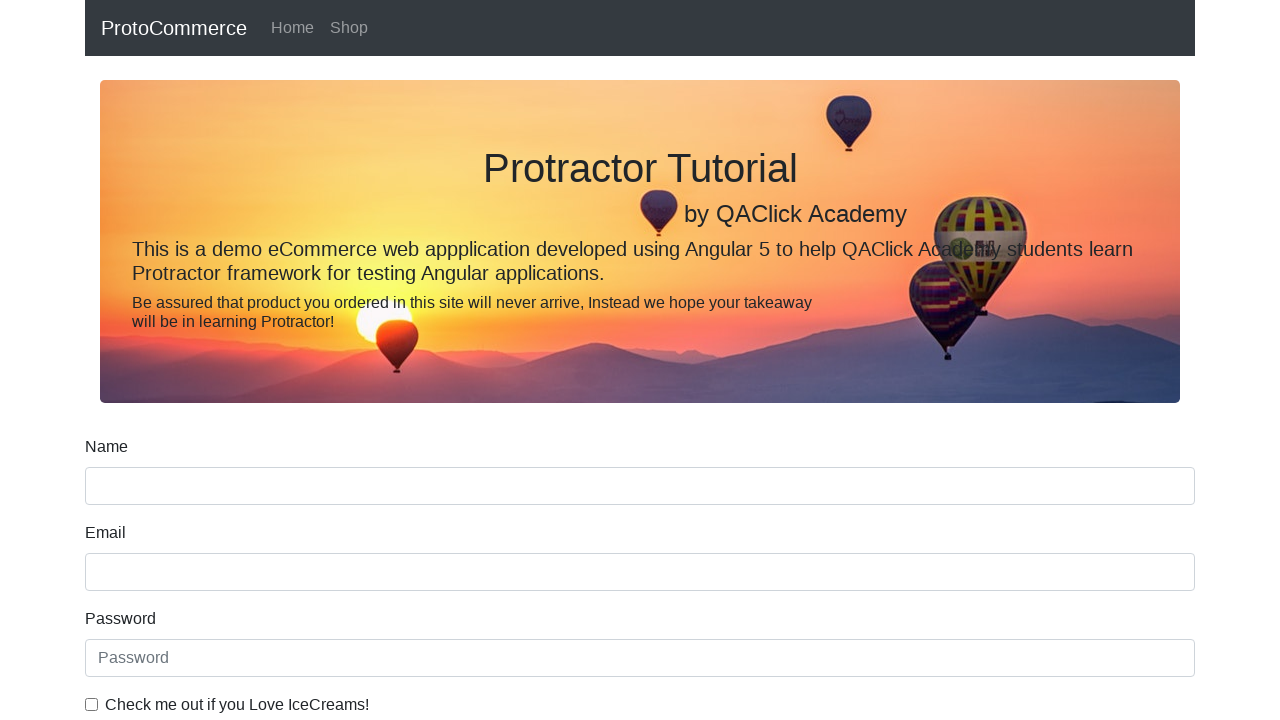

Filled name field with 'Shivam' on input[name='name']
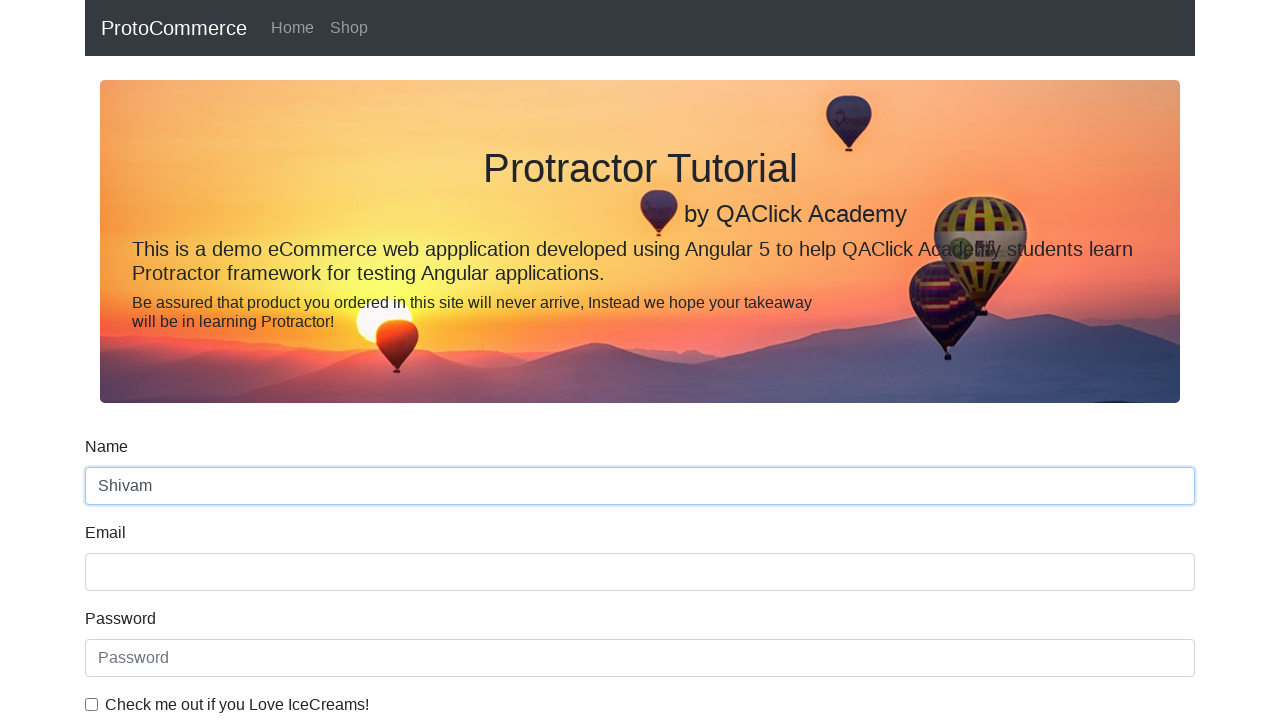

Filled email field with 'shivamtickoo82@gmail.com' on input[name='email']
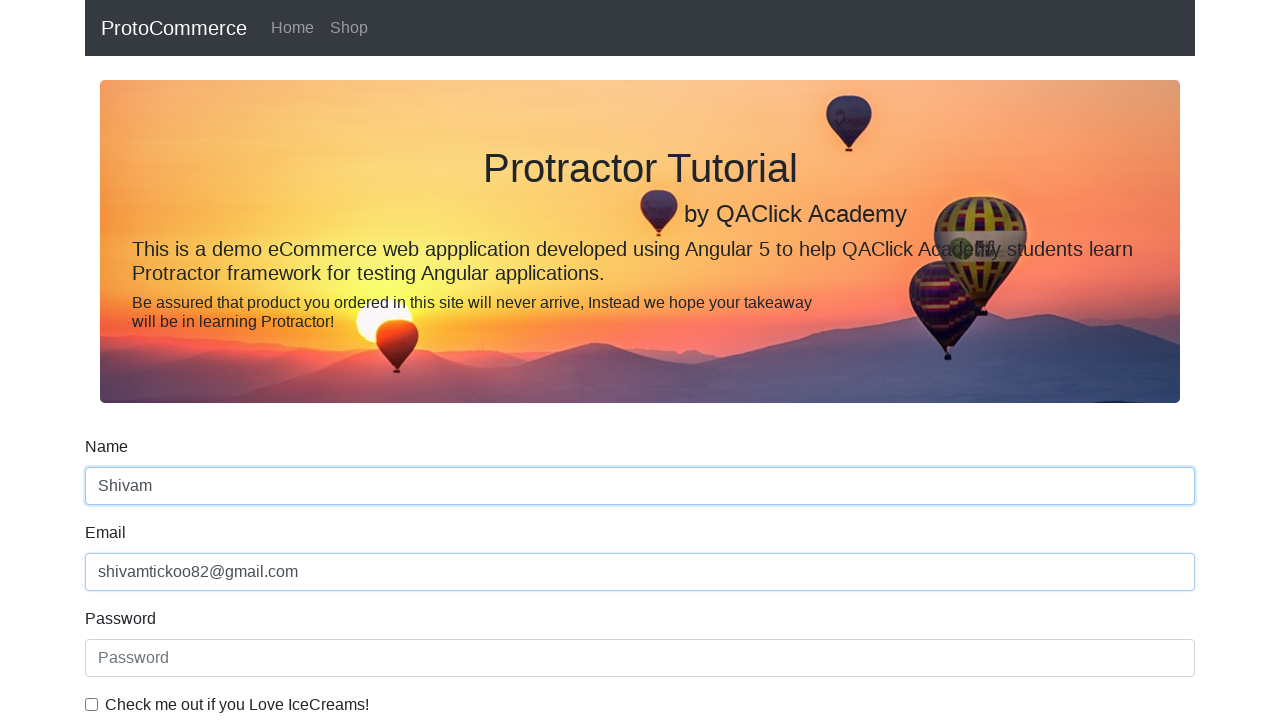

Filled password field with 'shivamtickoo82@gmail.com' on #exampleInputPassword1
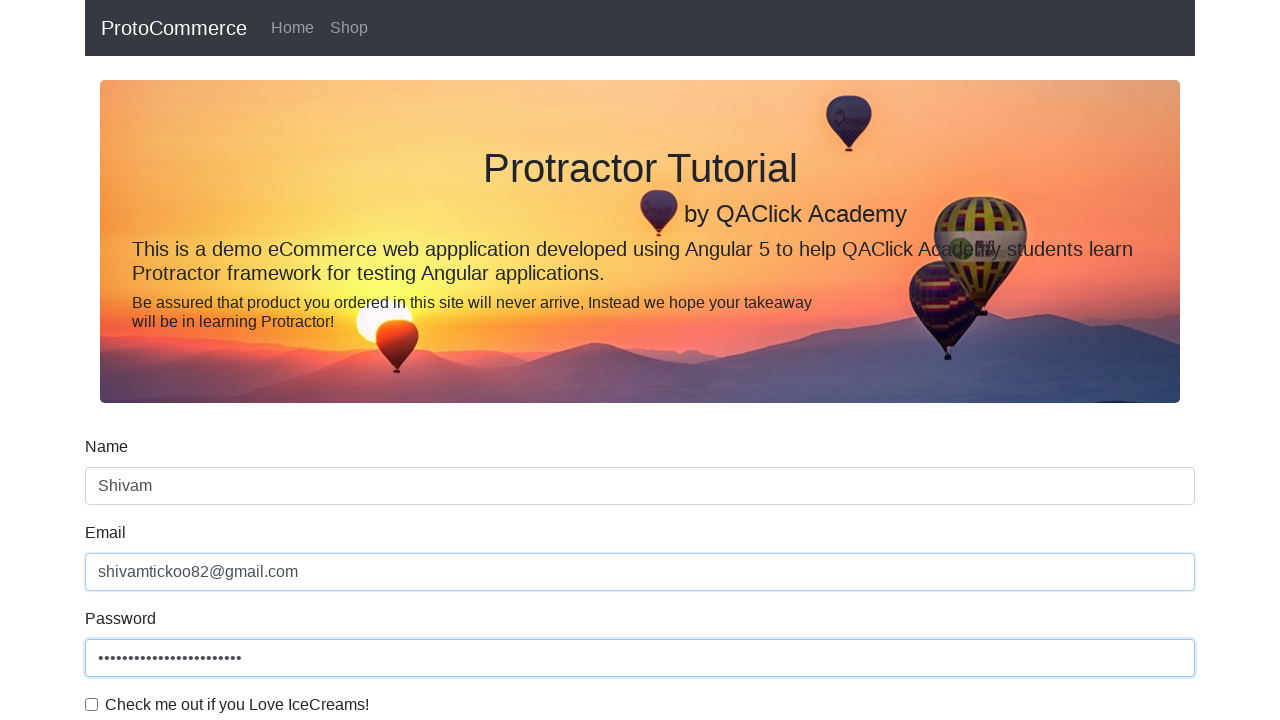

Clicked checkbox to enable agreement at (92, 704) on #exampleCheck1
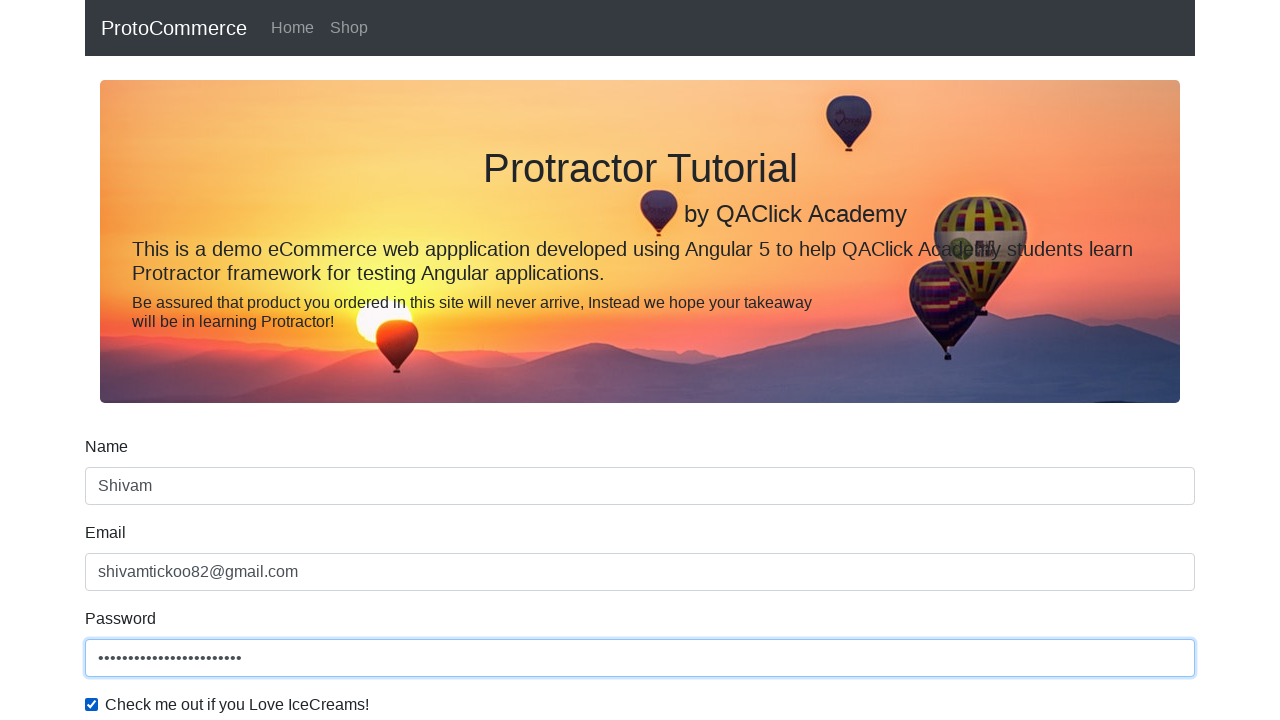

Selected 'Female' from dropdown on #exampleFormControlSelect1
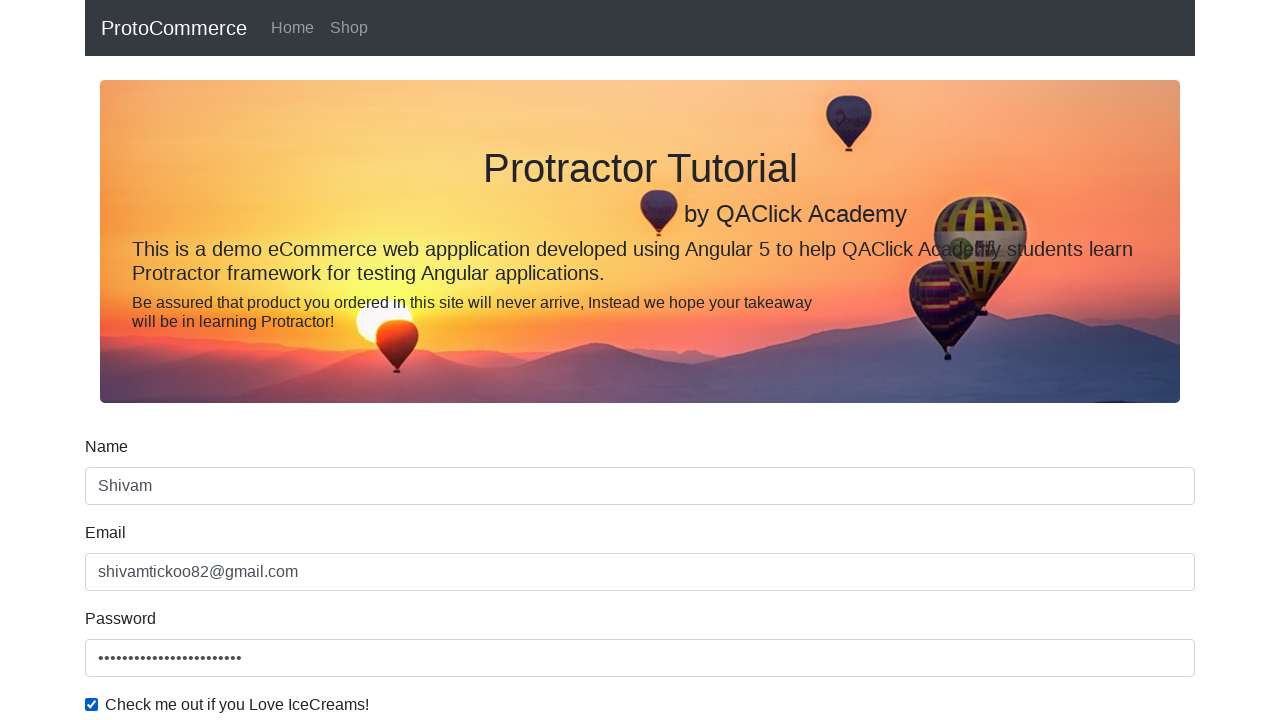

Selected 'Male' from dropdown by index on #exampleFormControlSelect1
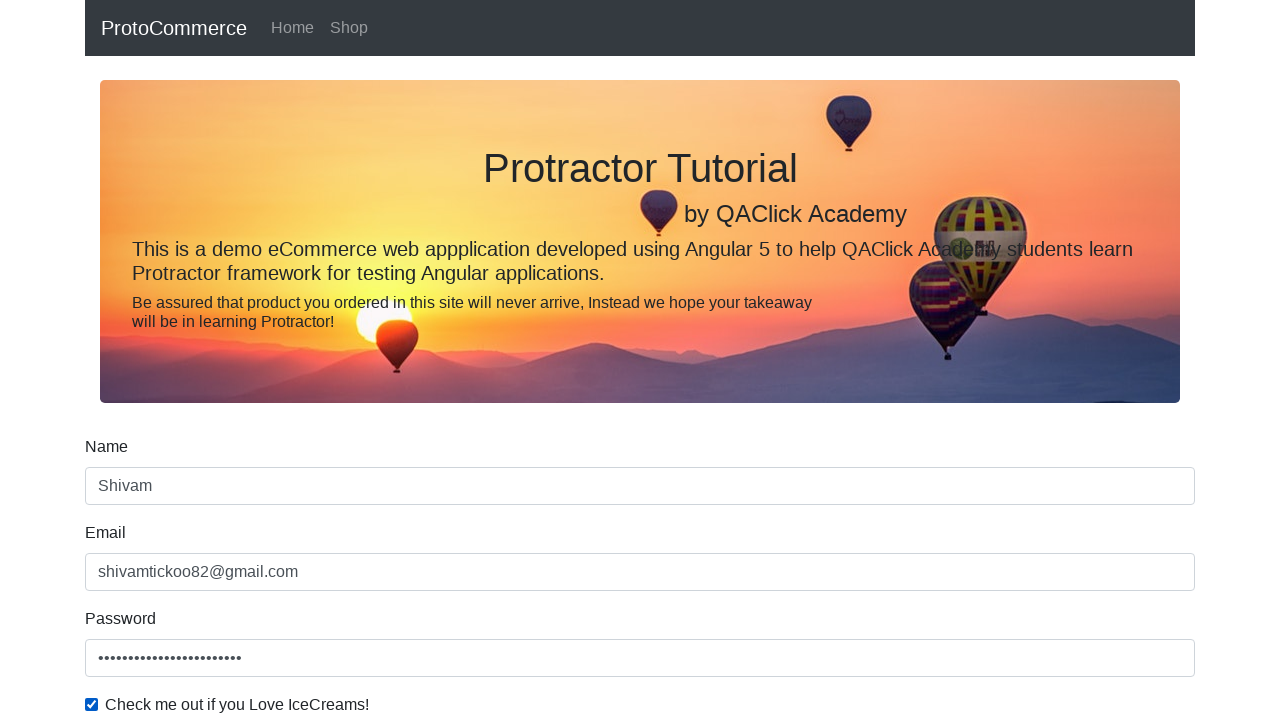

Clicked submit button to submit form at (123, 491) on input[type='submit']
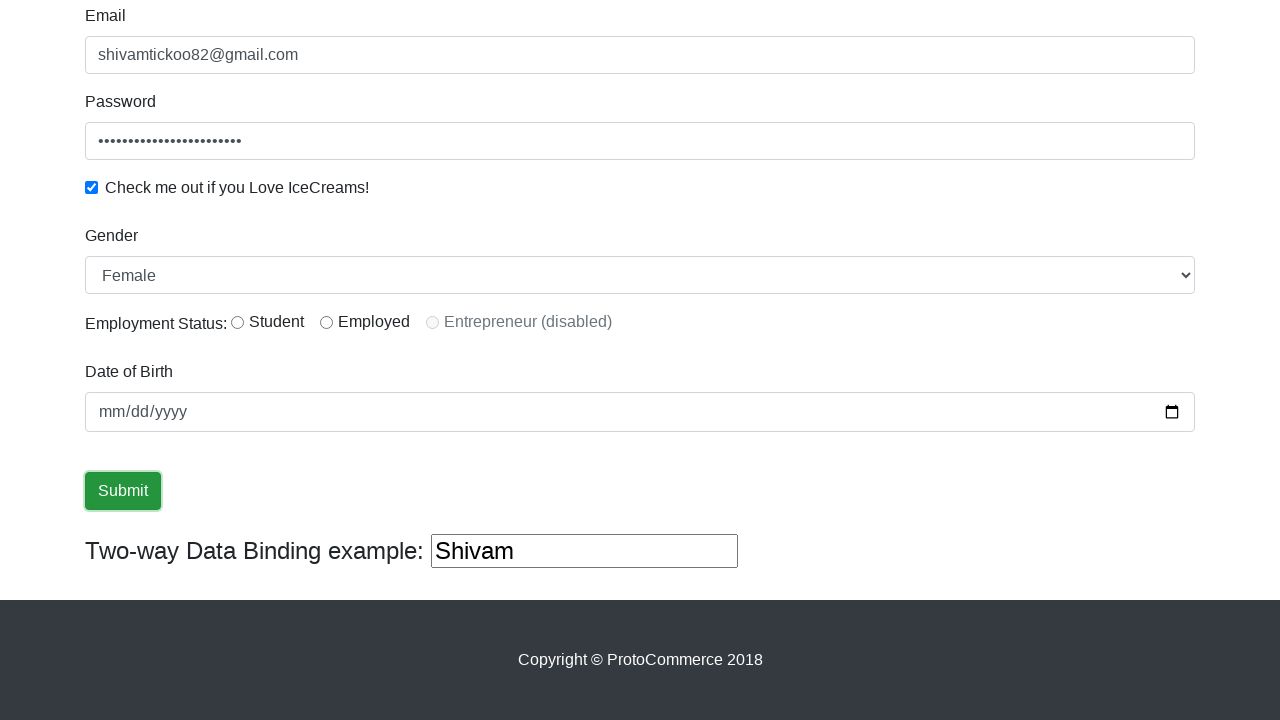

Clicked radio button option at (326, 322) on input#inlineRadio2
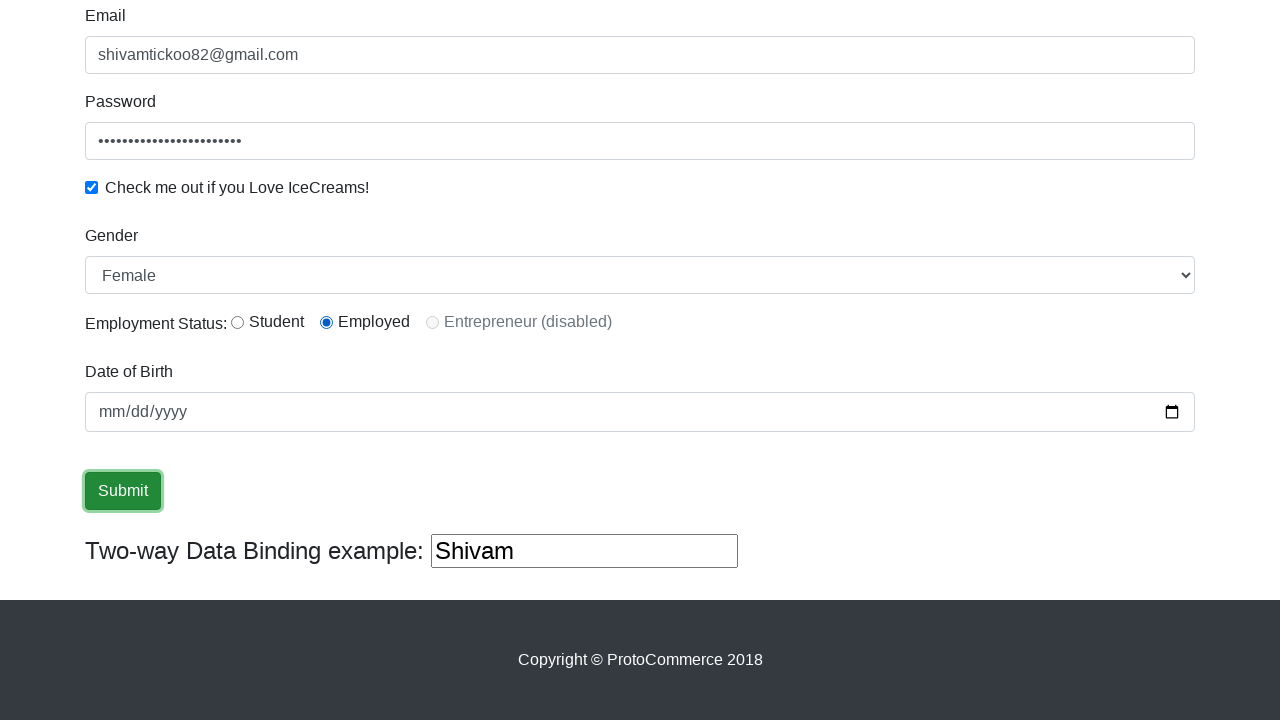

Success alert message appeared on page
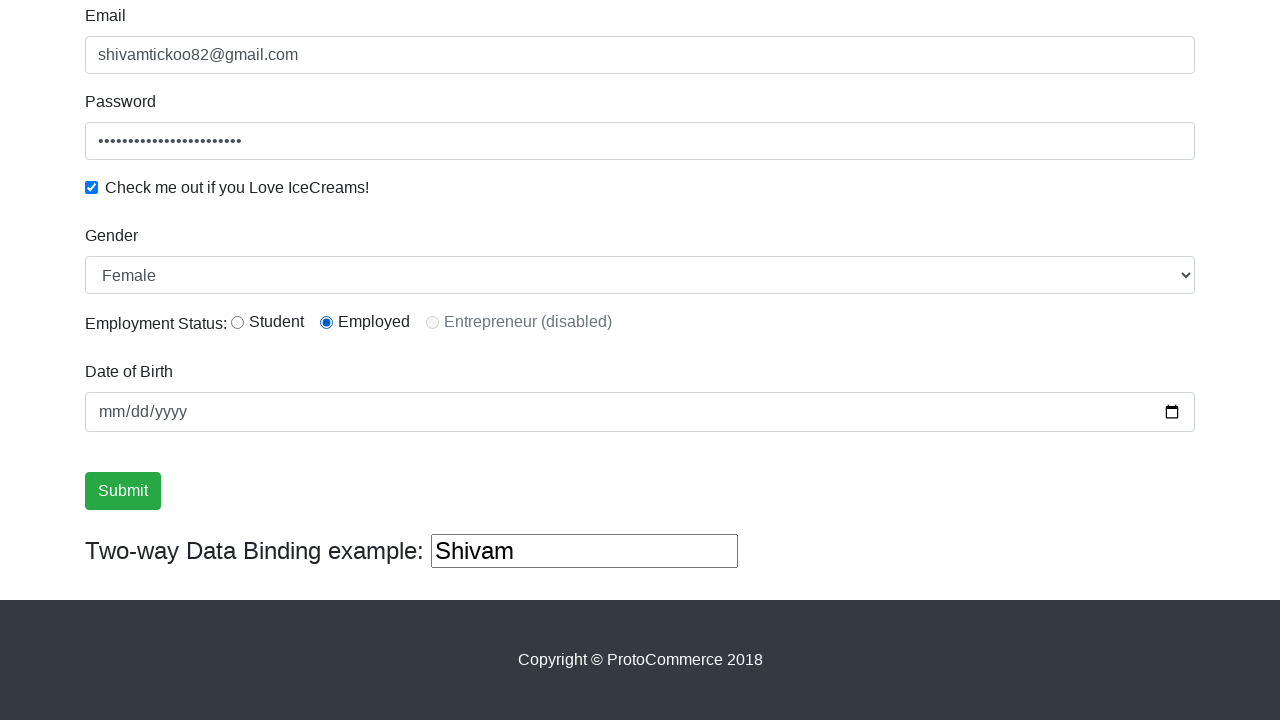

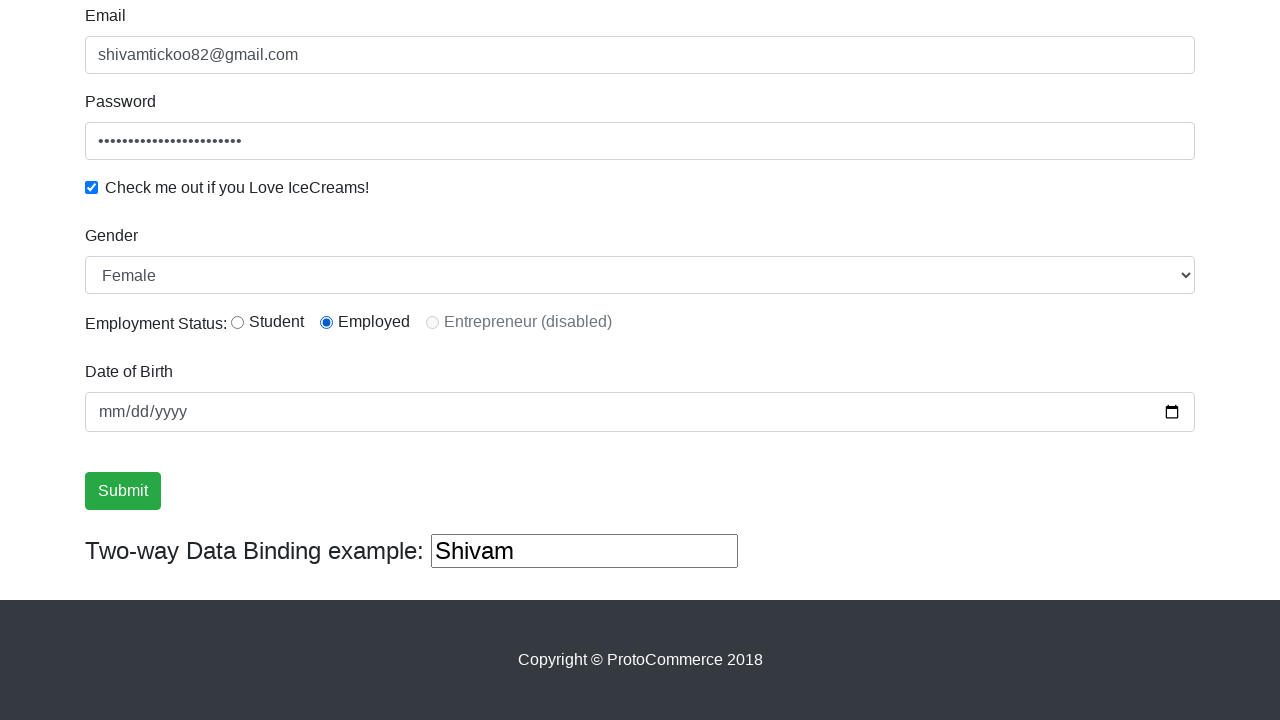